Tests drag-and-drop functionality by dragging element A and dropping it onto element B

Starting URL: https://crossbrowsertesting.github.io/drag-and-drop

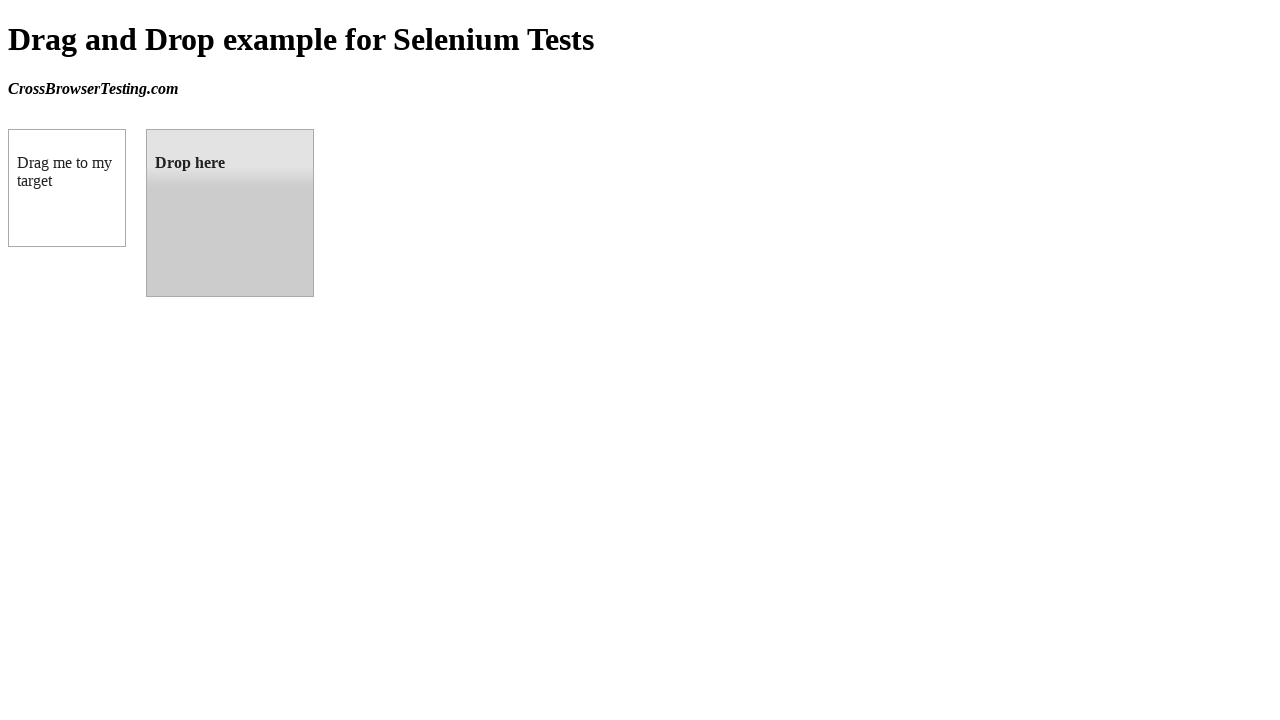

Navigated to drag-and-drop test page
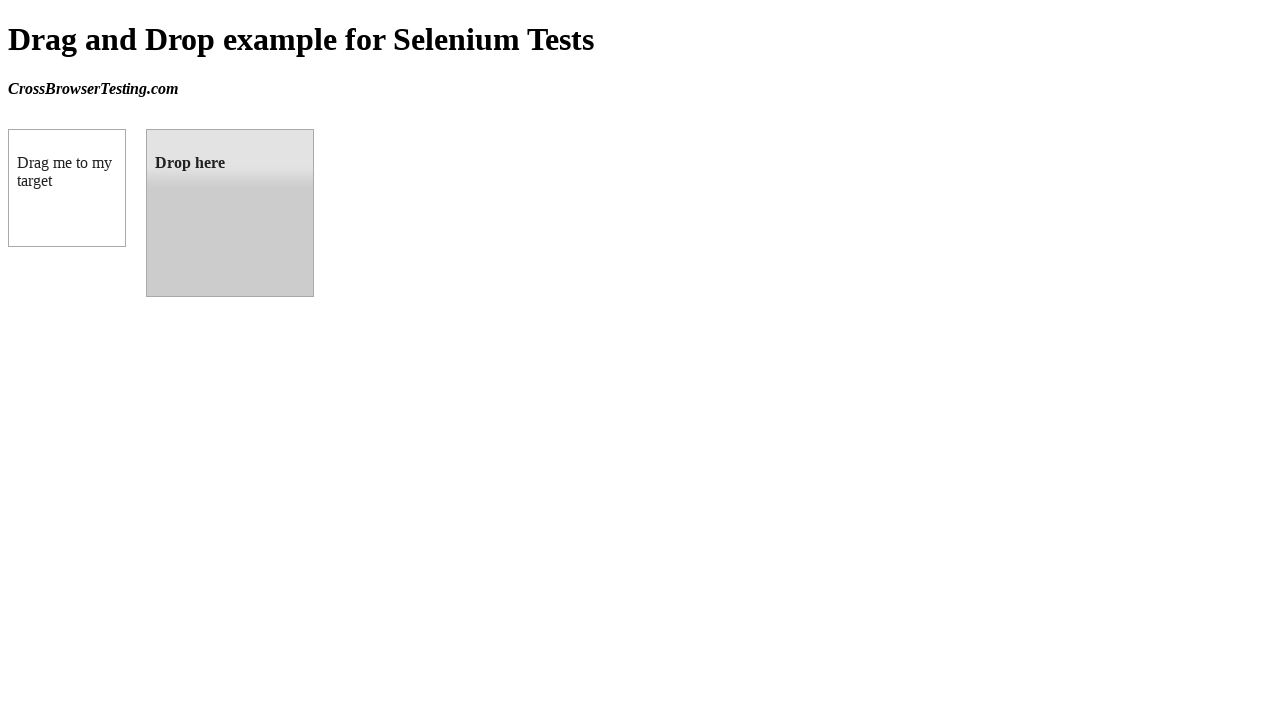

Located source element (draggable)
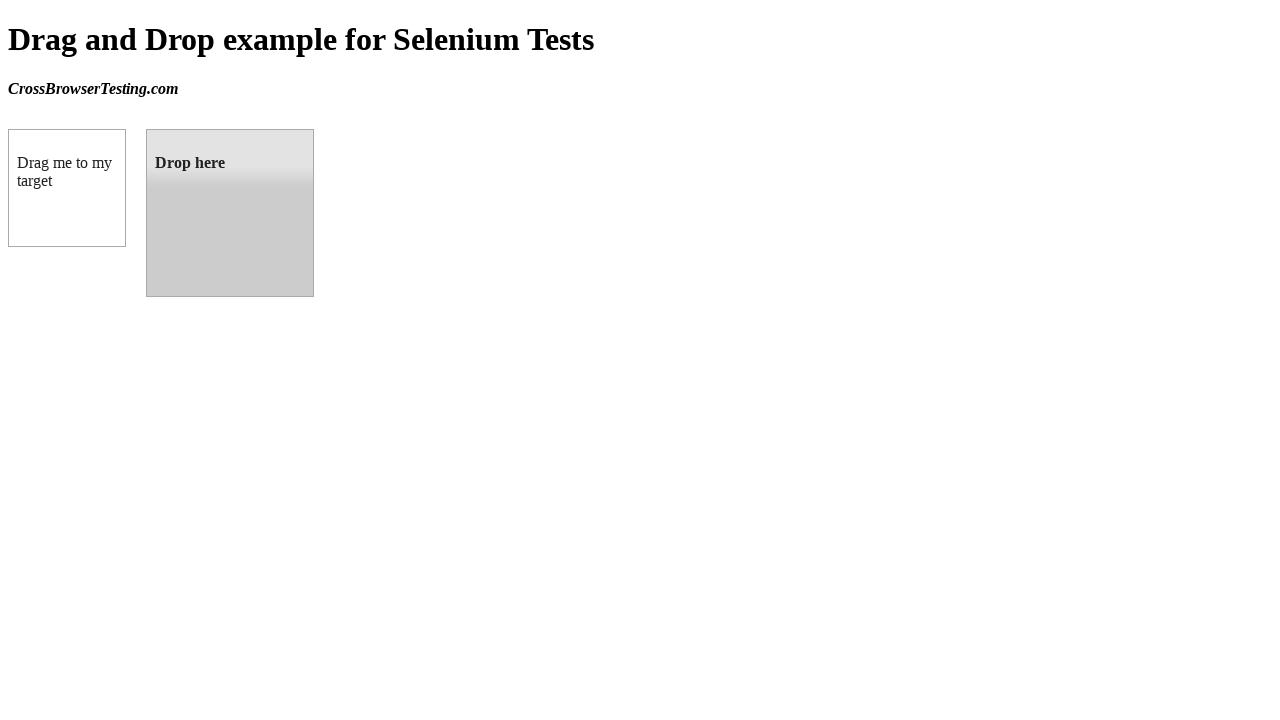

Located target element (droppable)
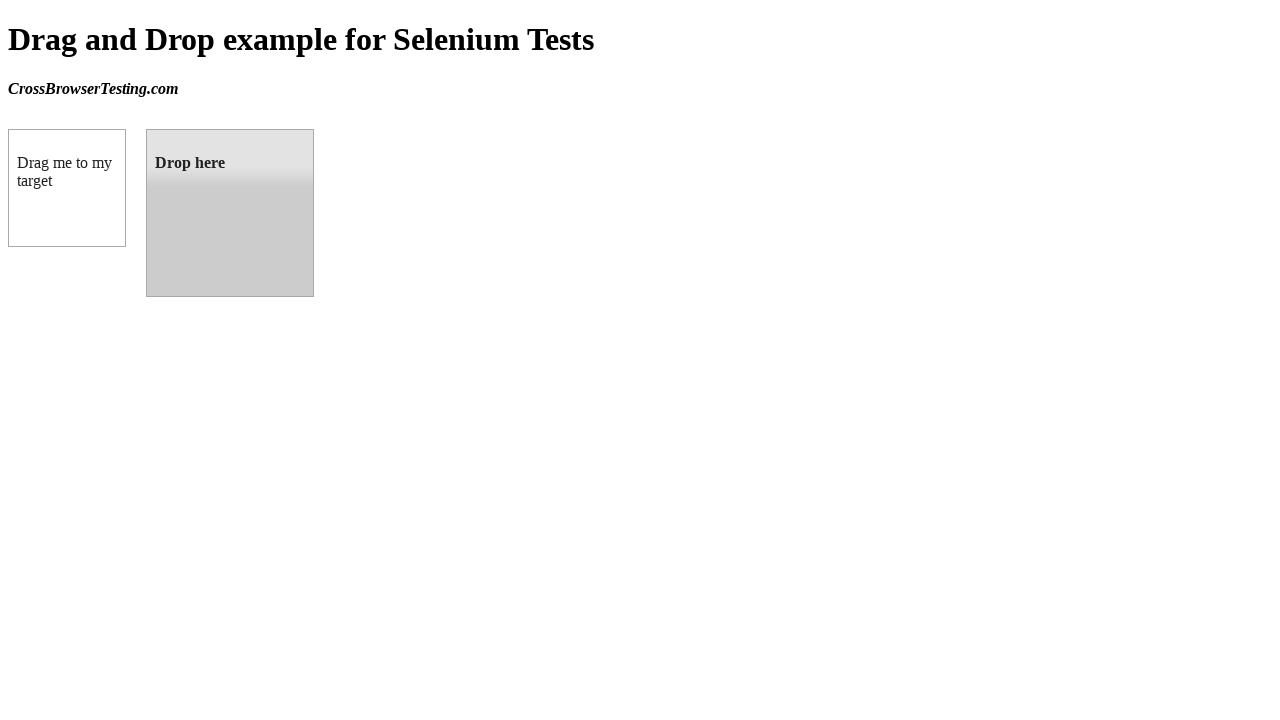

Dragged element A onto element B at (230, 213)
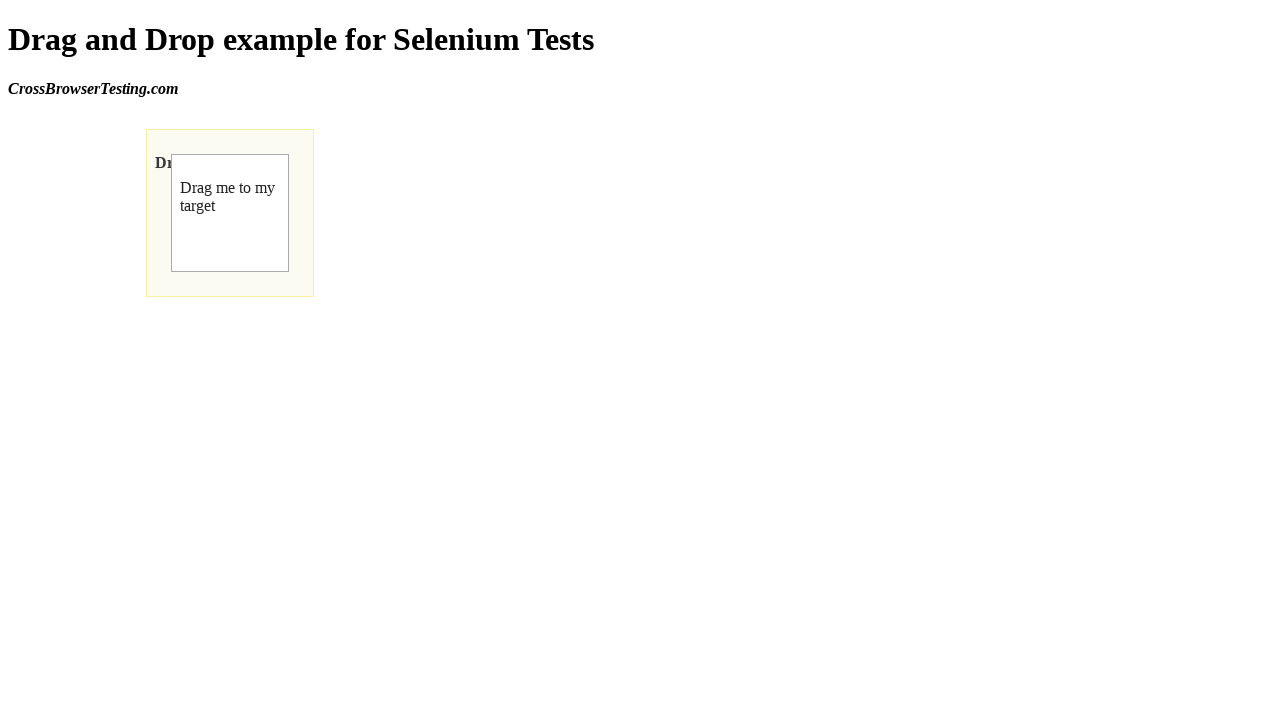

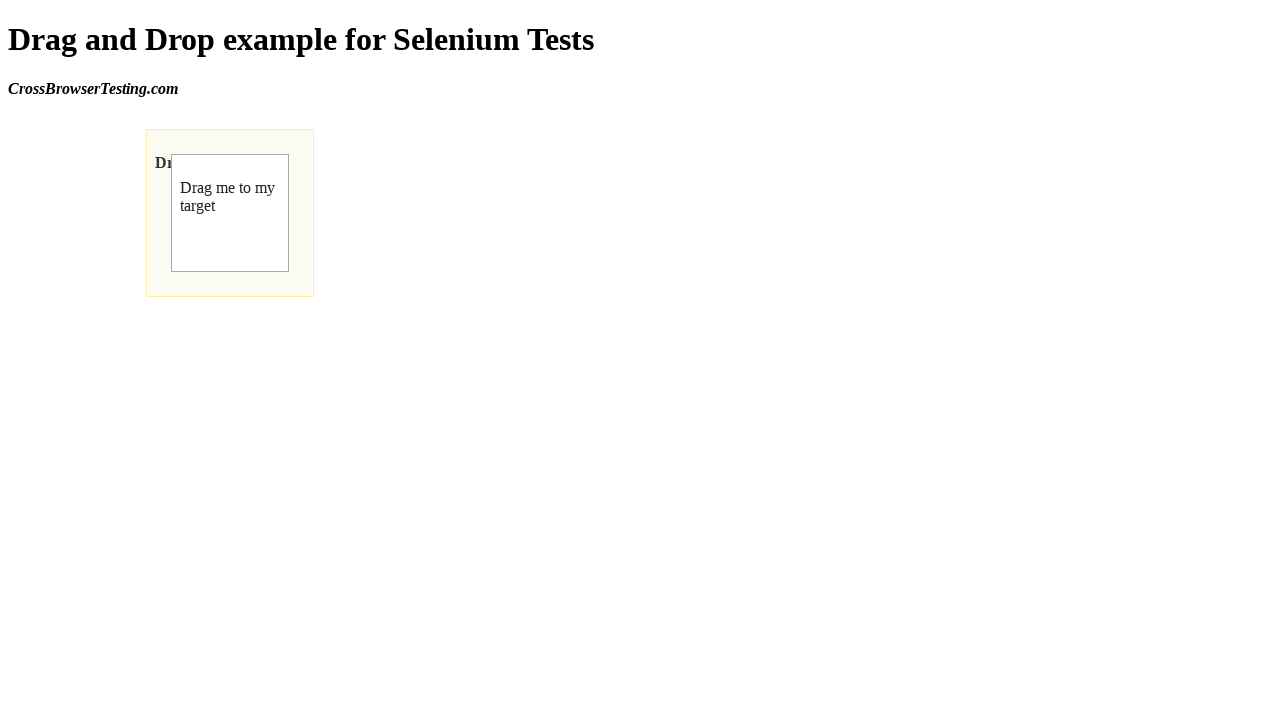